Tests different button click interactions on DemoQA including double-click, right-click, and regular click, verifying each action displays the appropriate message

Starting URL: https://demoqa.com/buttons

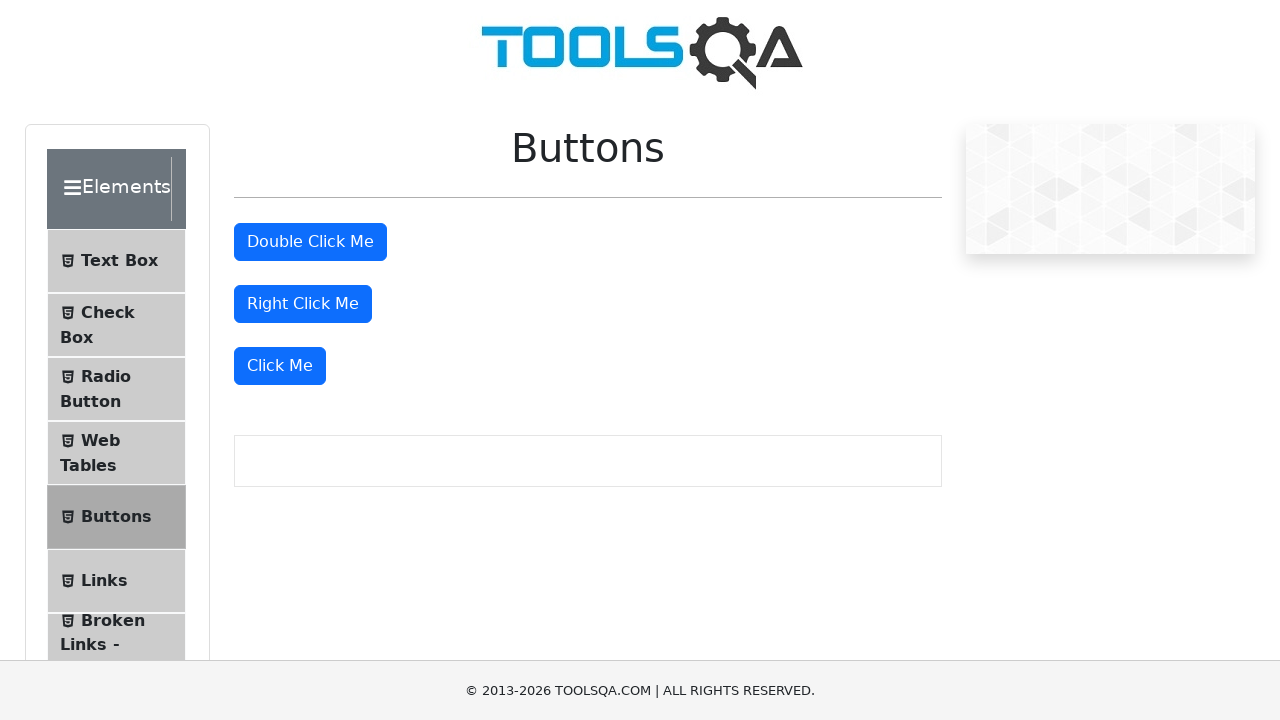

Located the double click button element
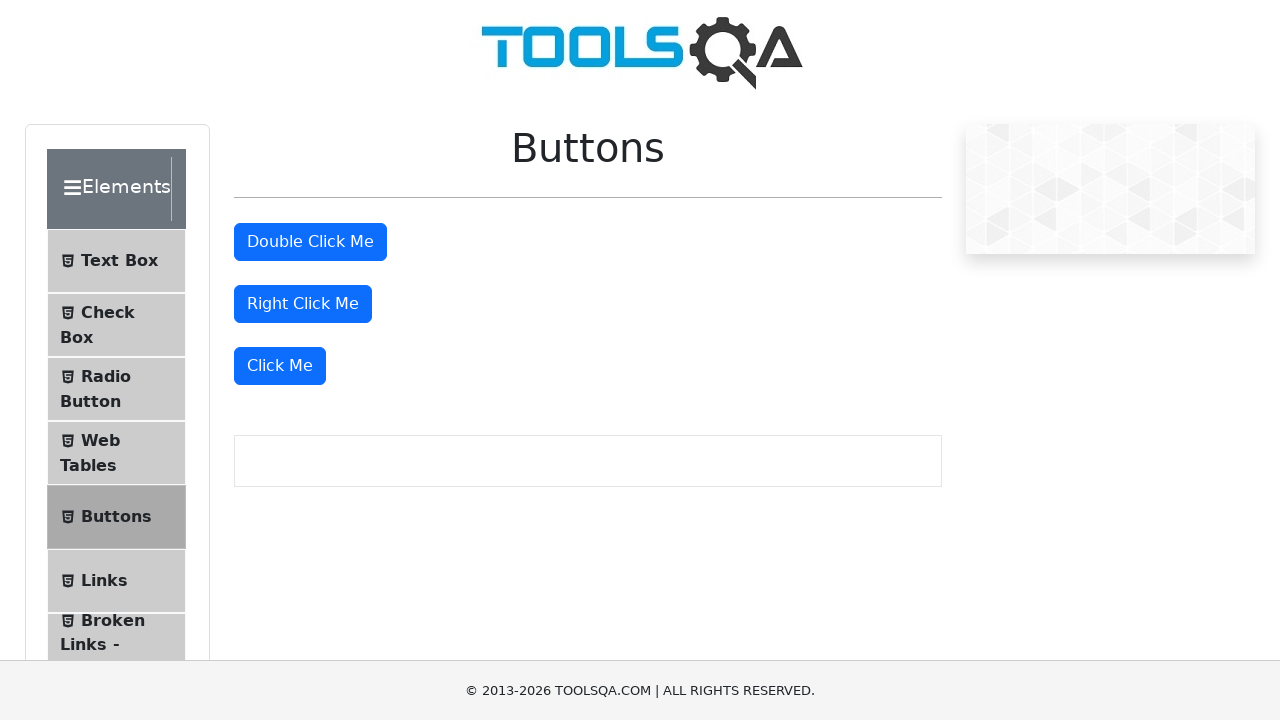

Double-clicked the double click button at (310, 242) on #doubleClickBtn
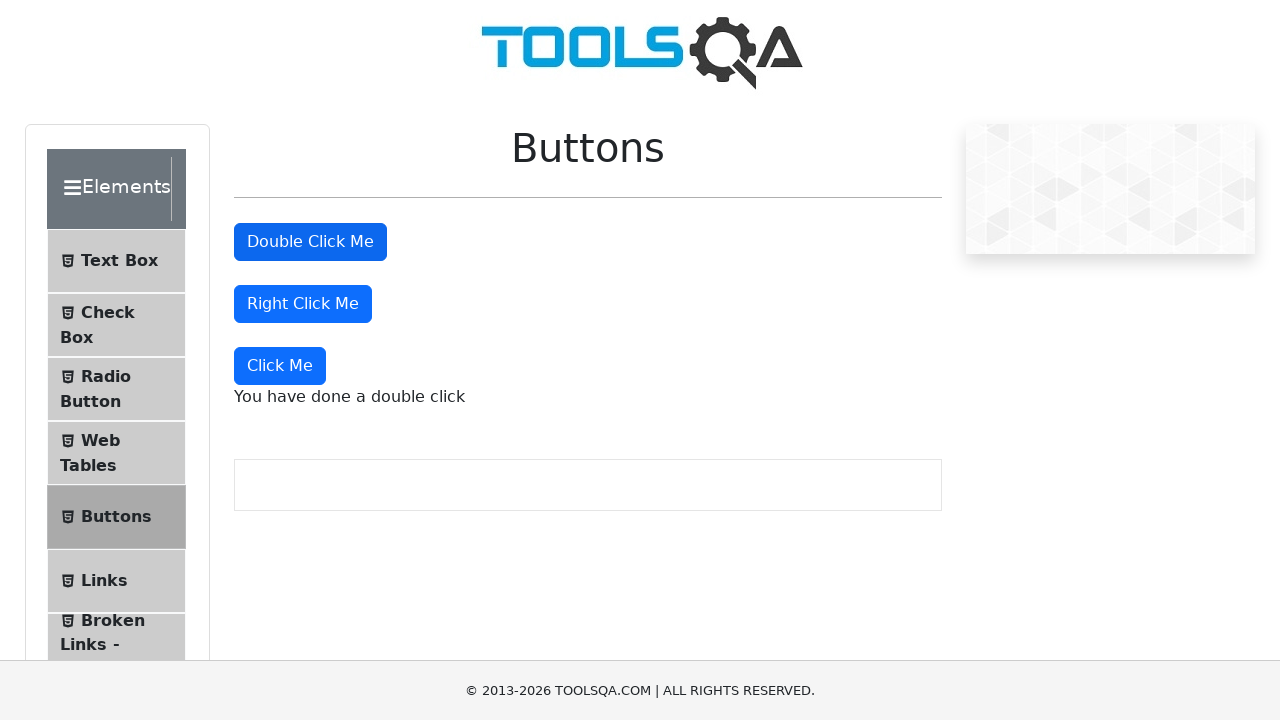

Double click message appeared on screen
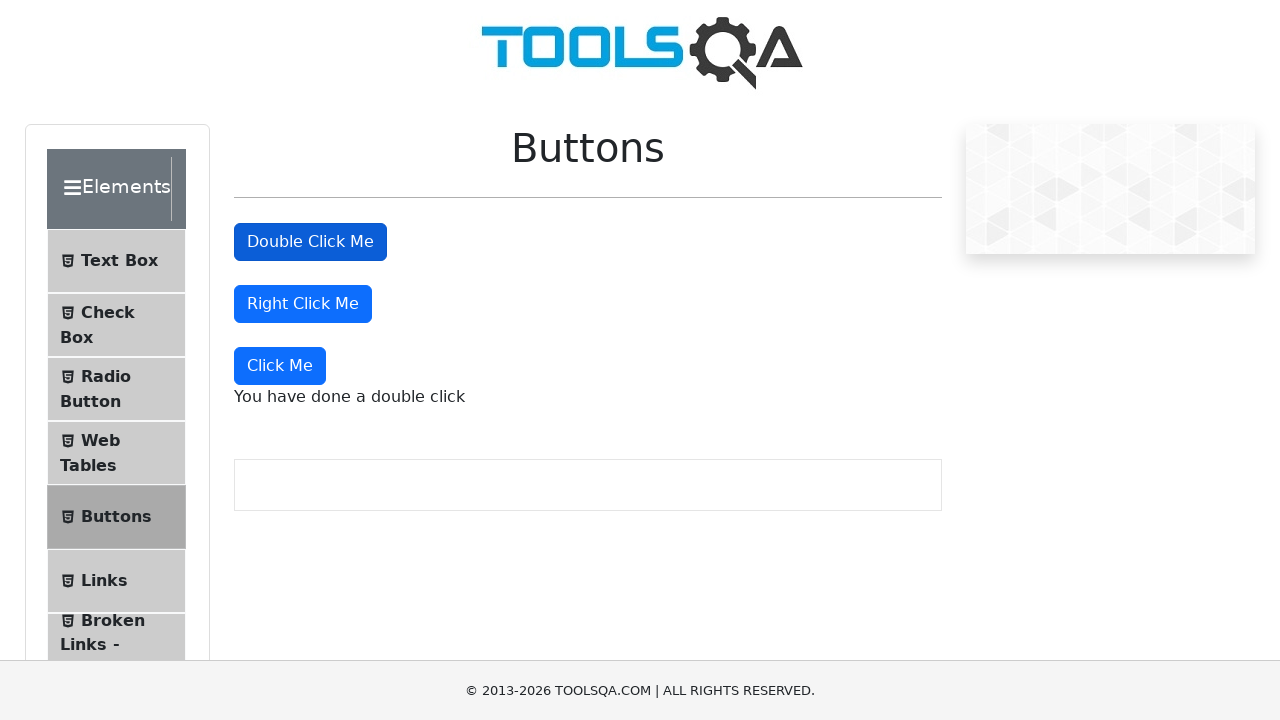

Right-clicked the right click button at (303, 304) on #rightClickBtn
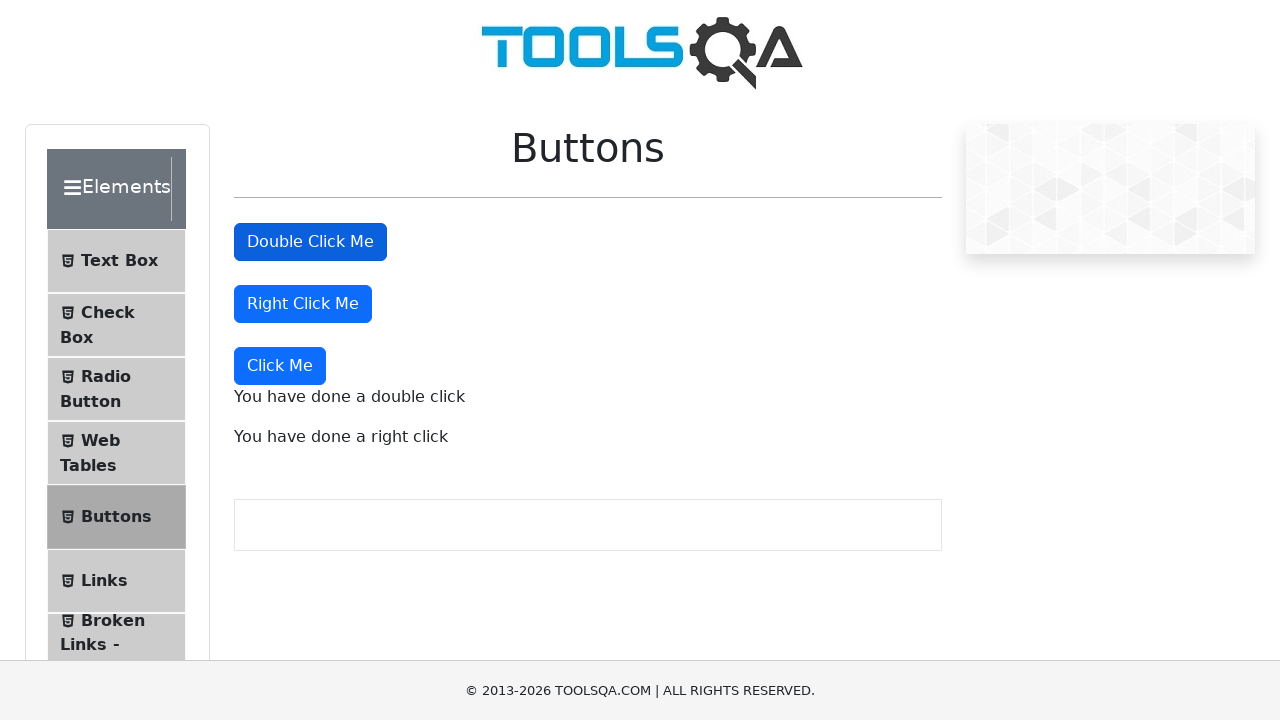

Right click message appeared on screen
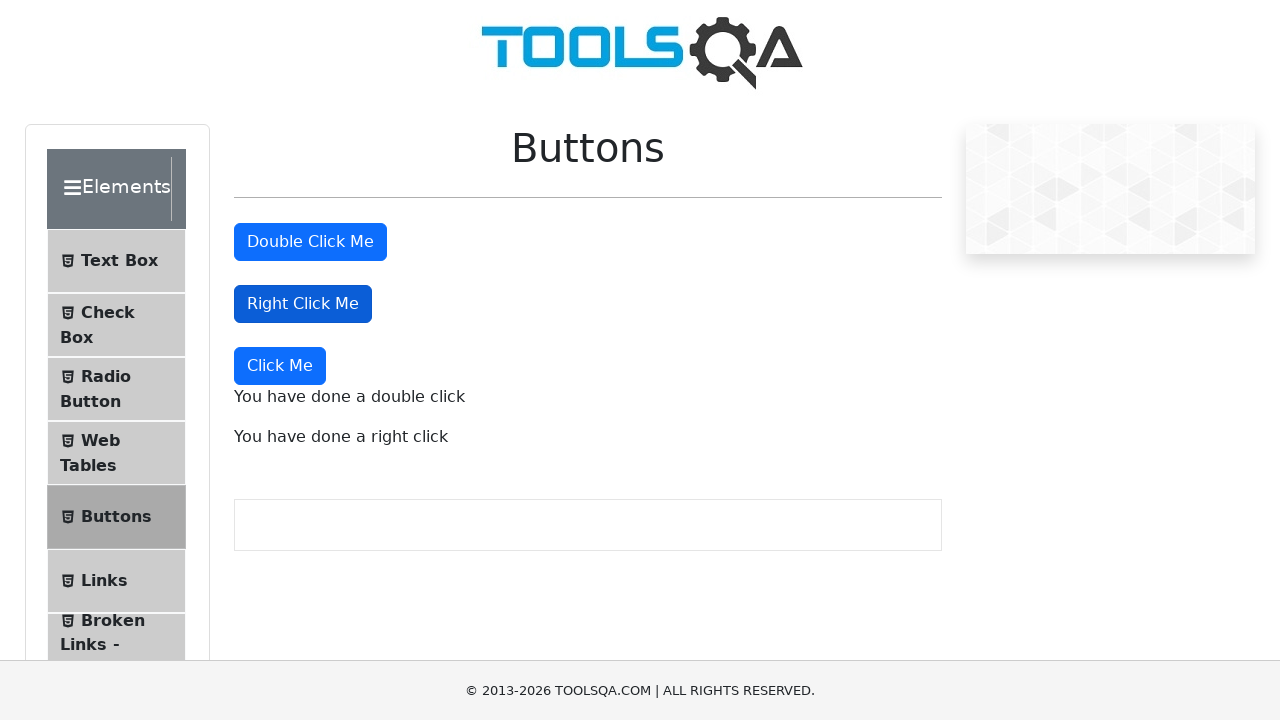

Clicked the regular 'Click Me' button at (280, 366) on button:text('Click Me'):not(#doubleClickBtn):not(#rightClickBtn)
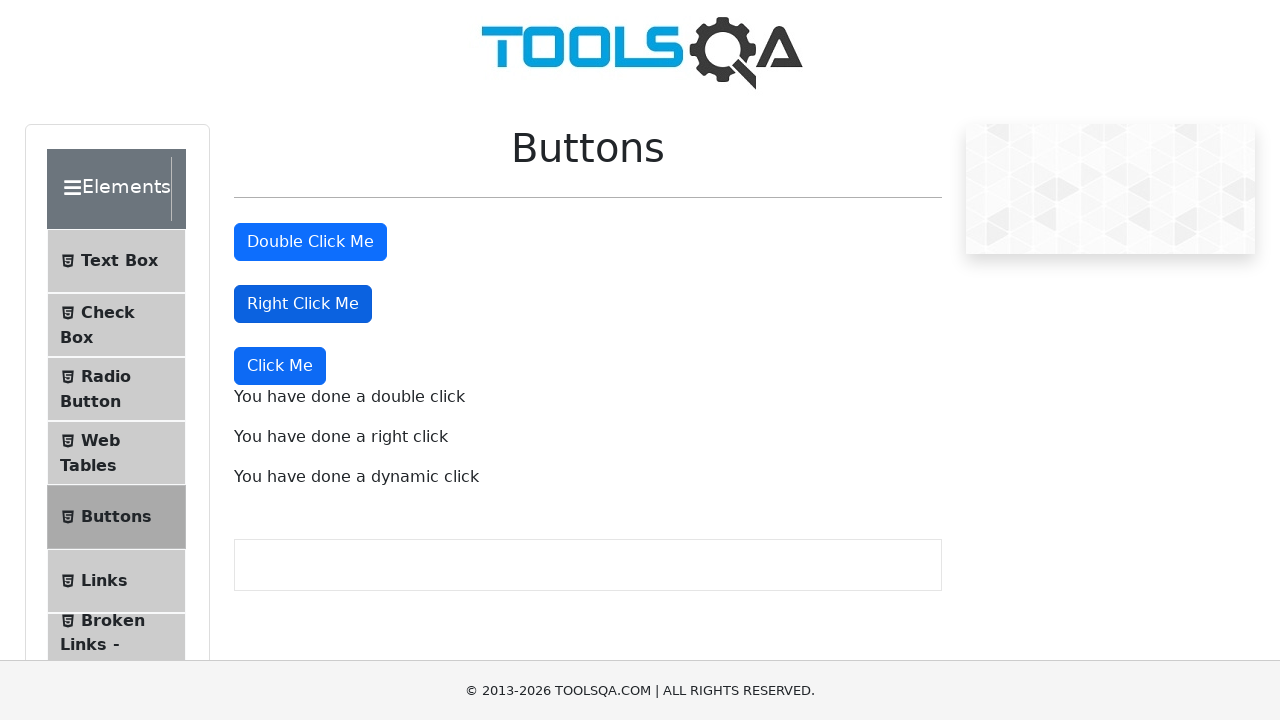

Regular click message appeared on screen
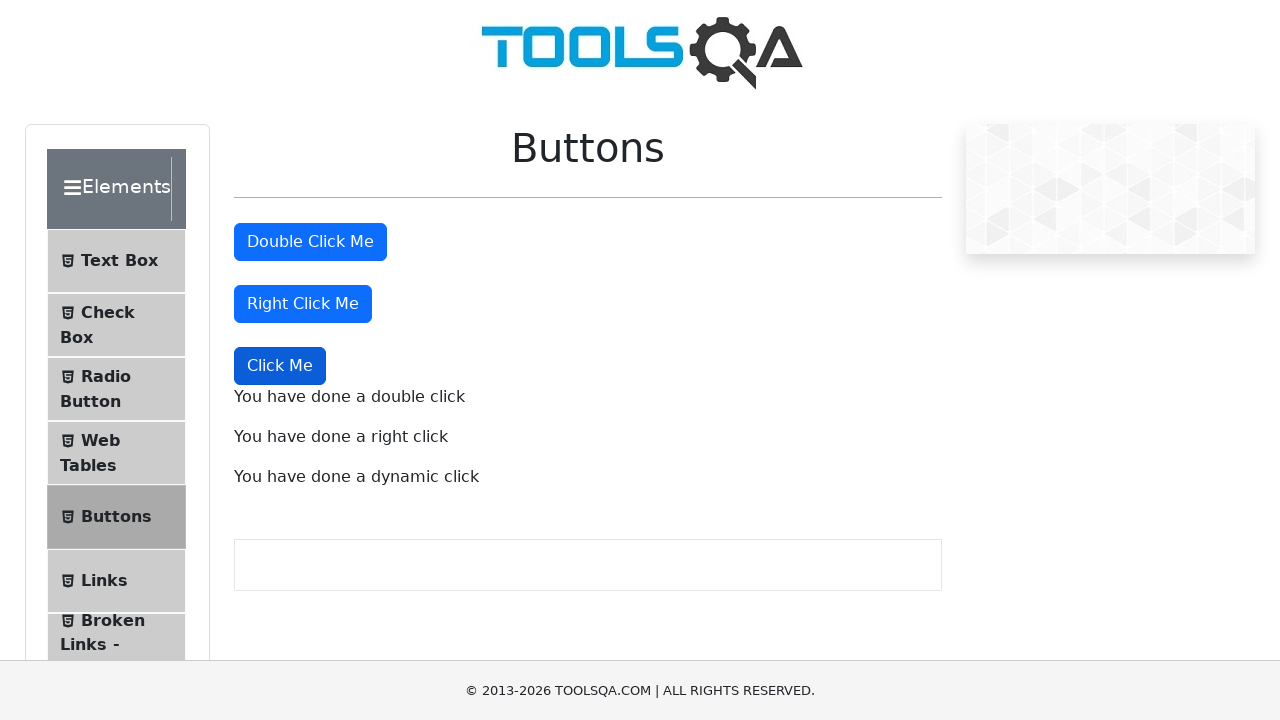

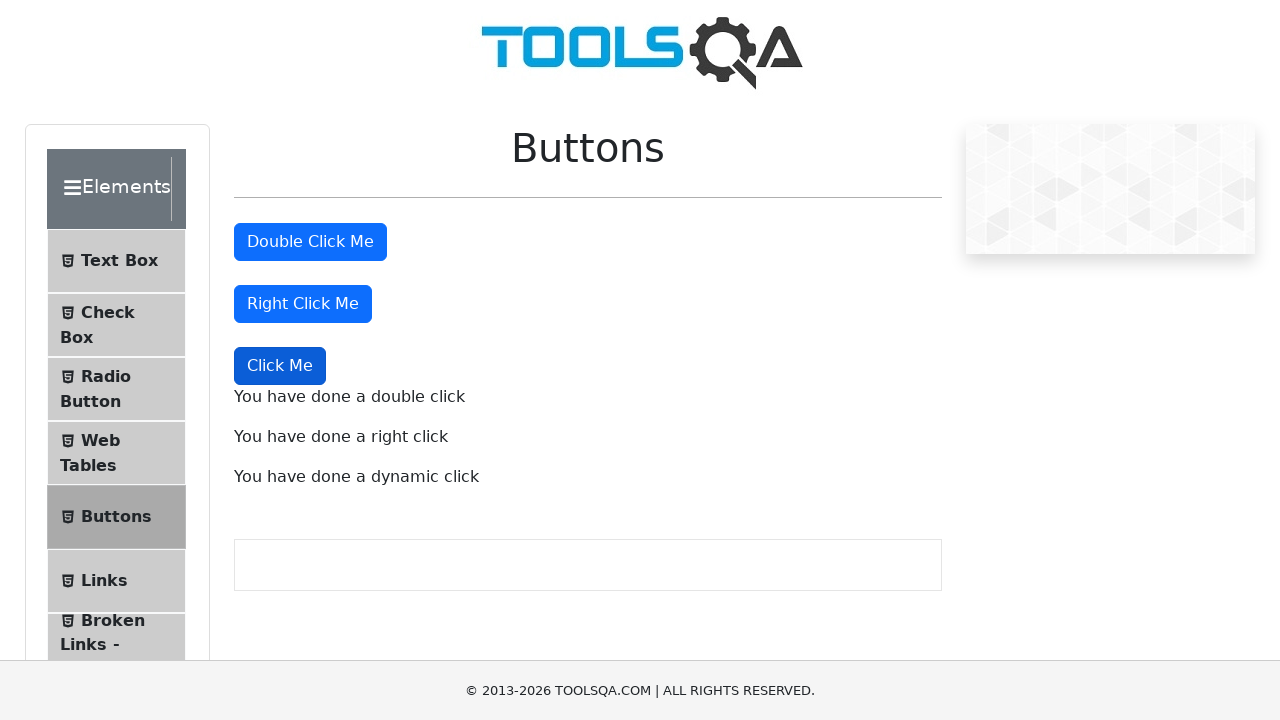